Navigates to jQuery UI button demo page, clicks the Toggle link, switches to iframe, and verifies that a heading element is displayed

Starting URL: https://jqueryui.com/button/

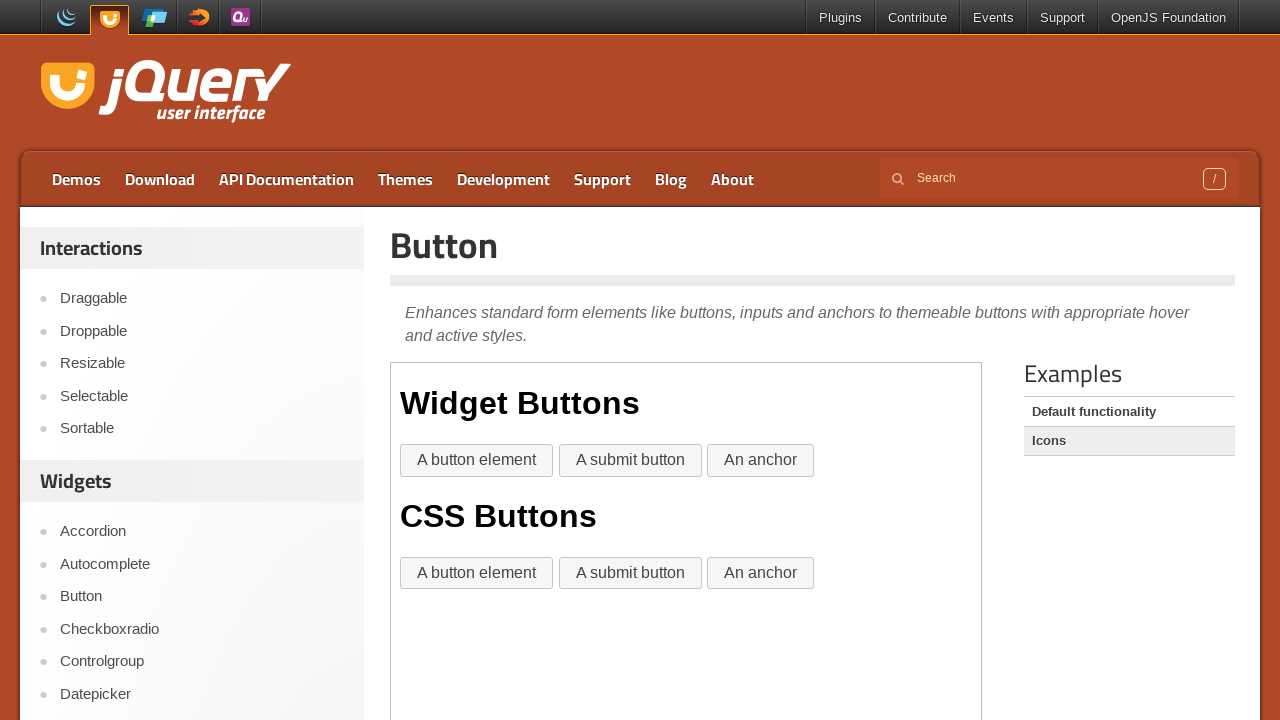

Navigated to jQuery UI button demo page
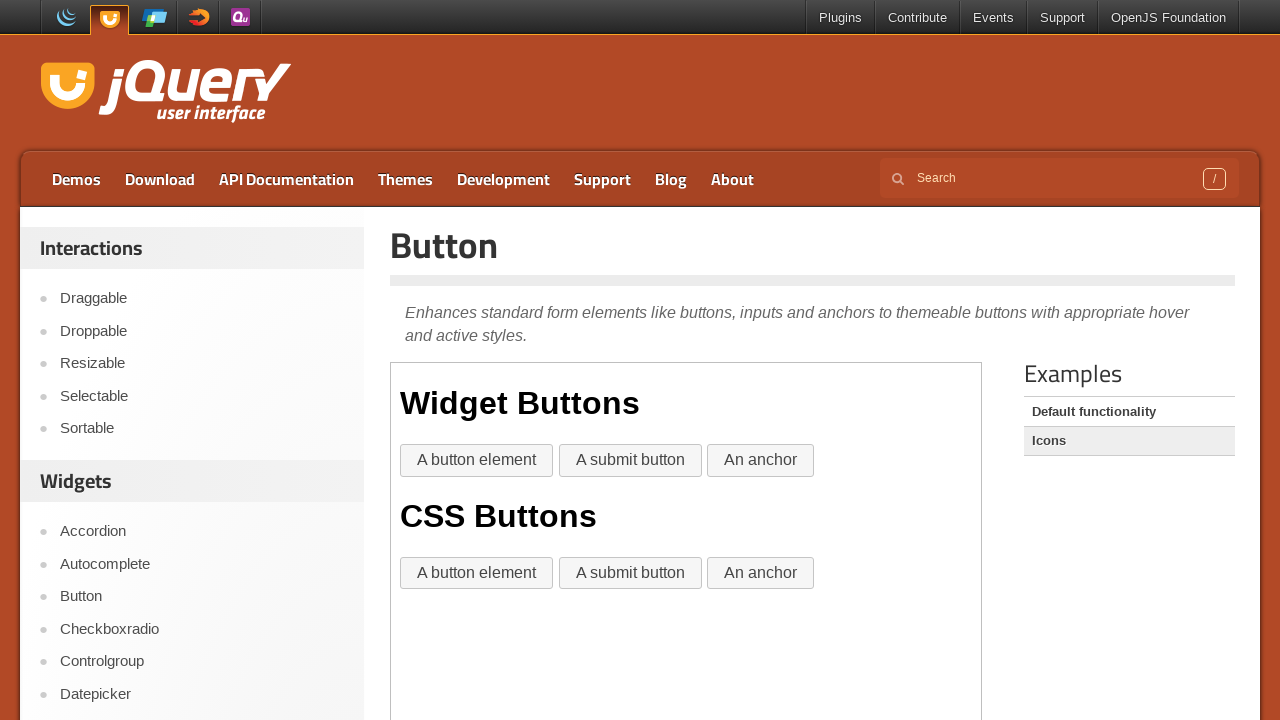

Clicked the Toggle link at (202, 361) on a:text('Toggle')
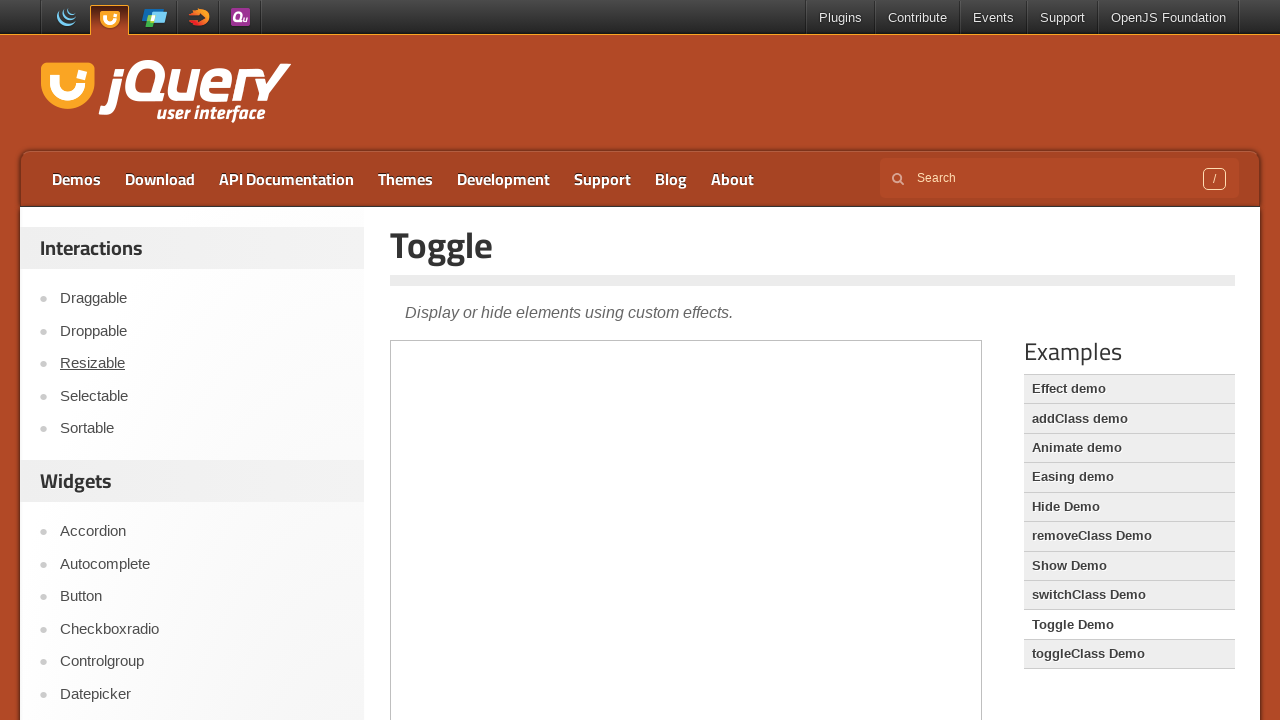

Located the demo iframe
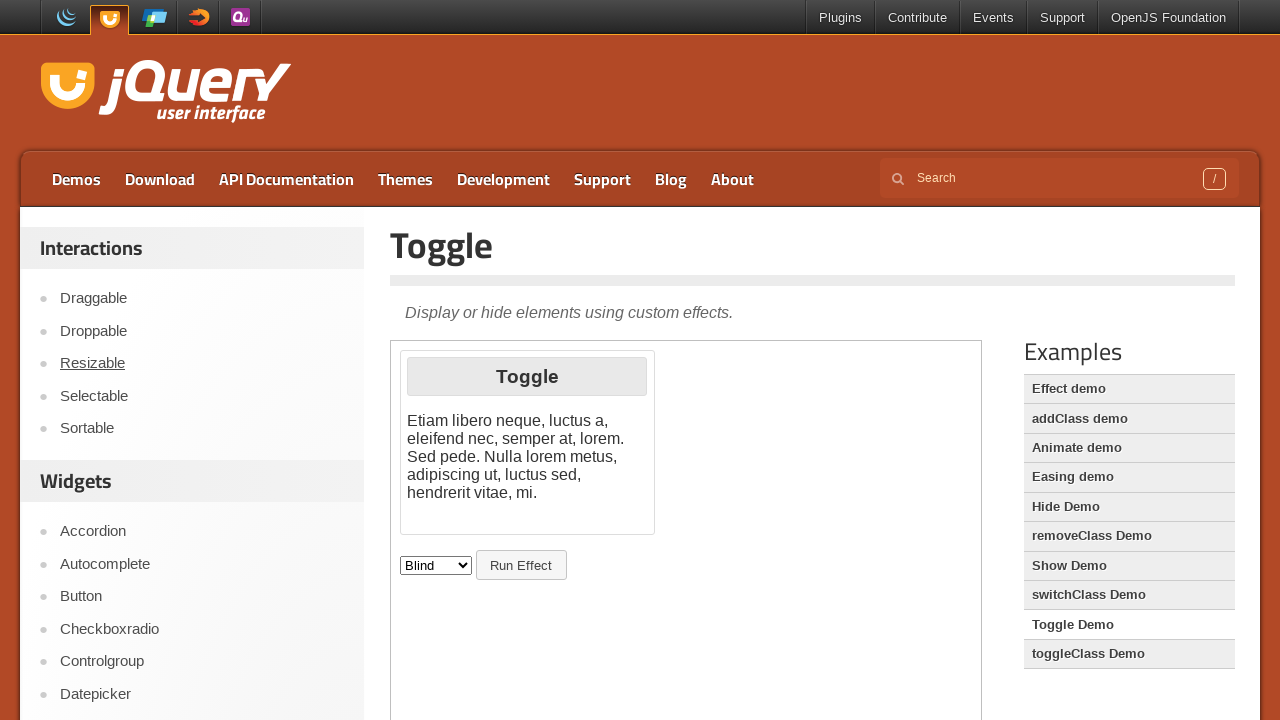

Verified that the heading element is displayed in the iframe
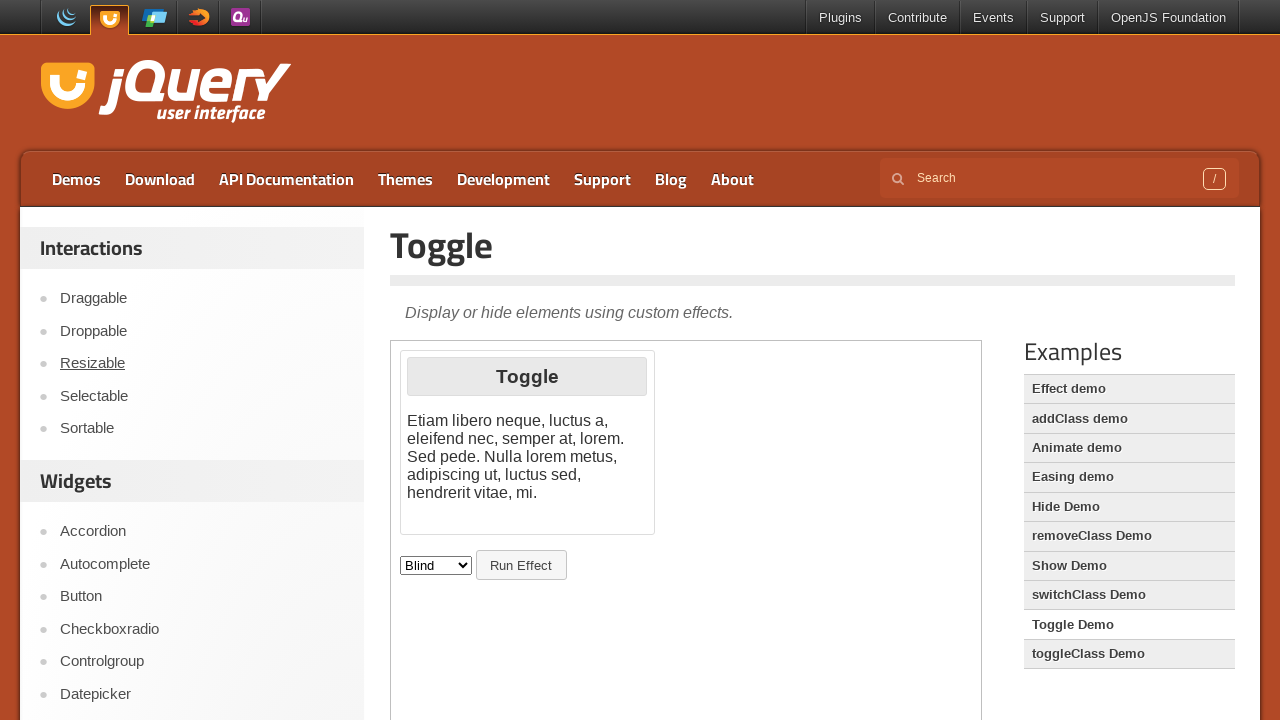

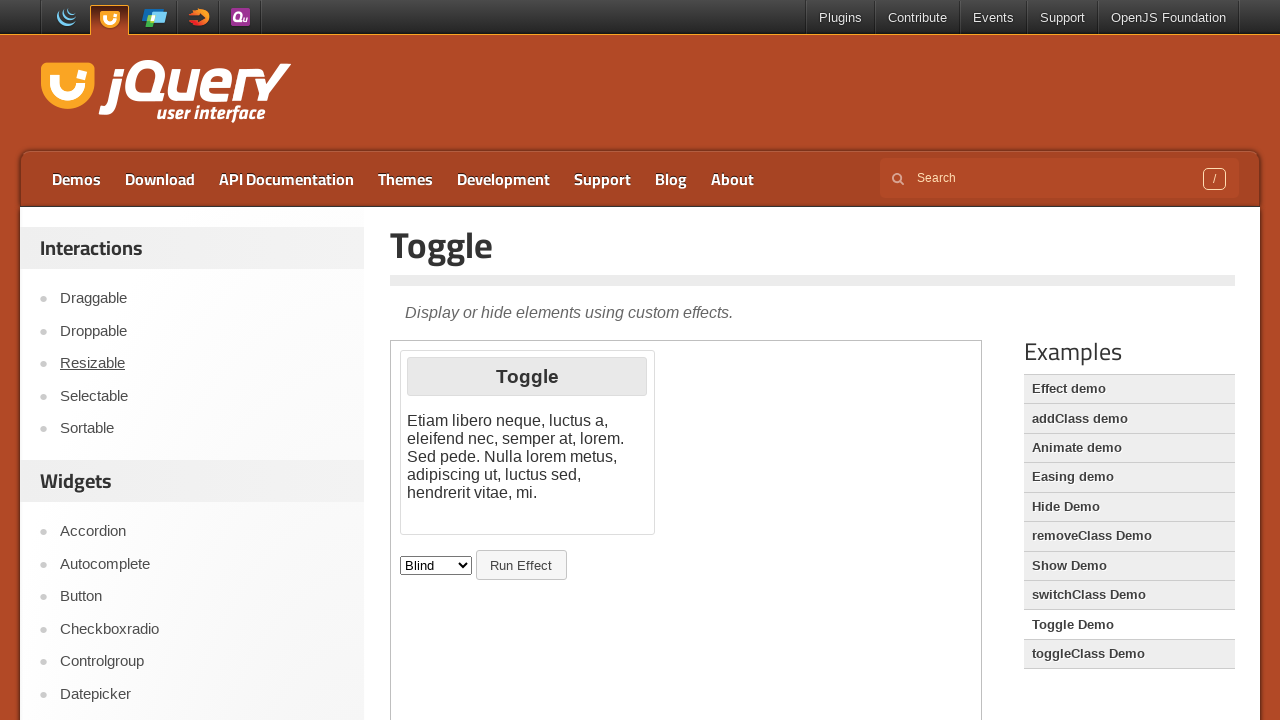